Tests selecting different states from a state dropdown using various selection methods (visible text, value, index) and verifies the final selection is California

Starting URL: https://practice.cydeo.com/dropdown

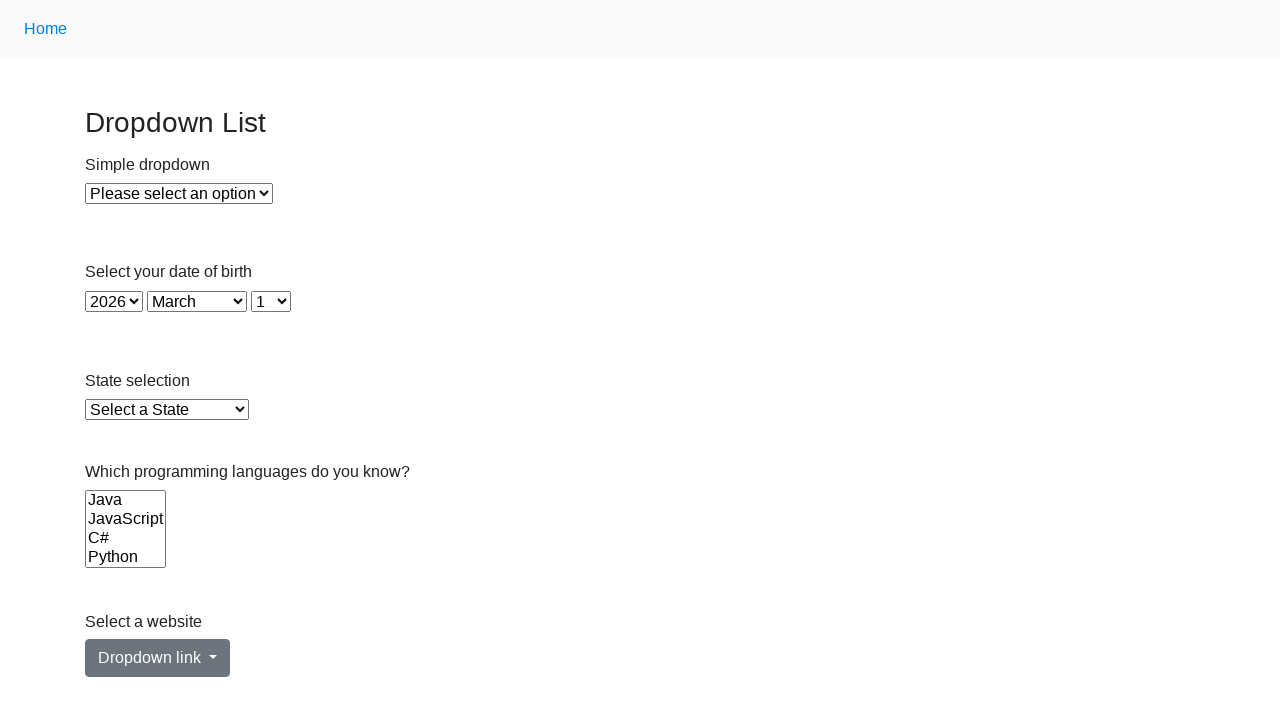

Selected Illinois from state dropdown by visible text on select#state
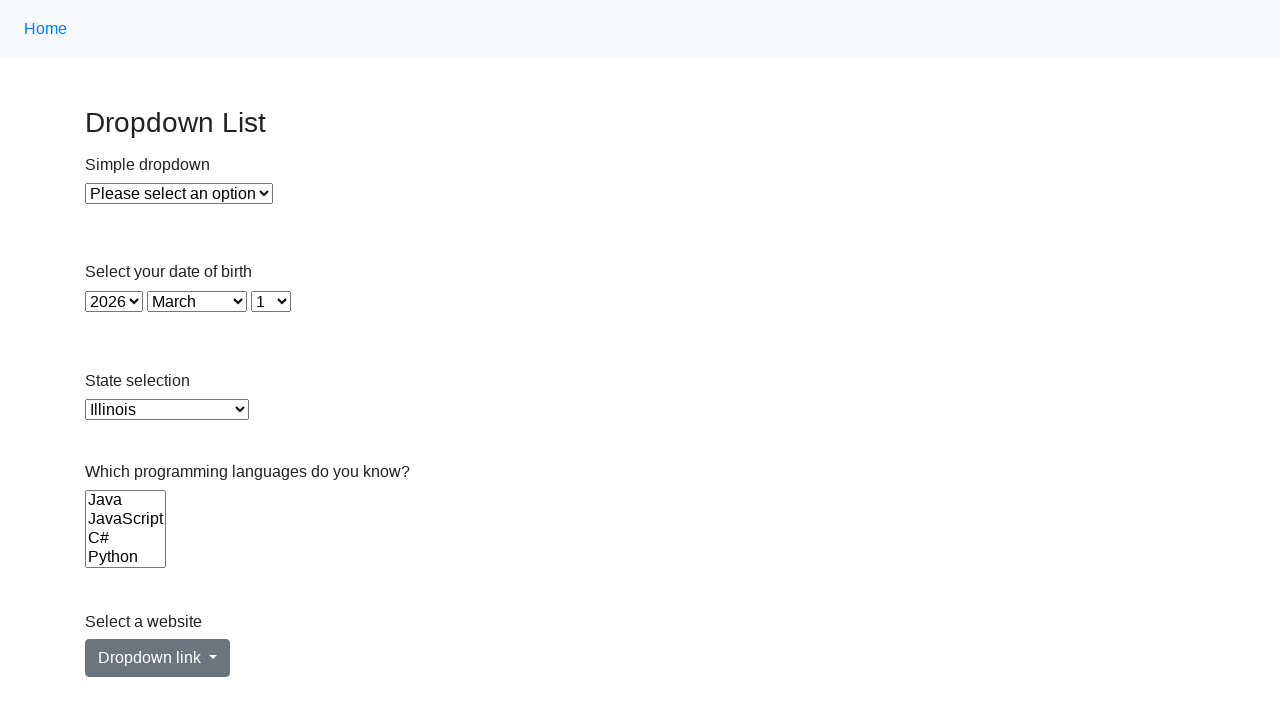

Selected Virginia from state dropdown by value on select#state
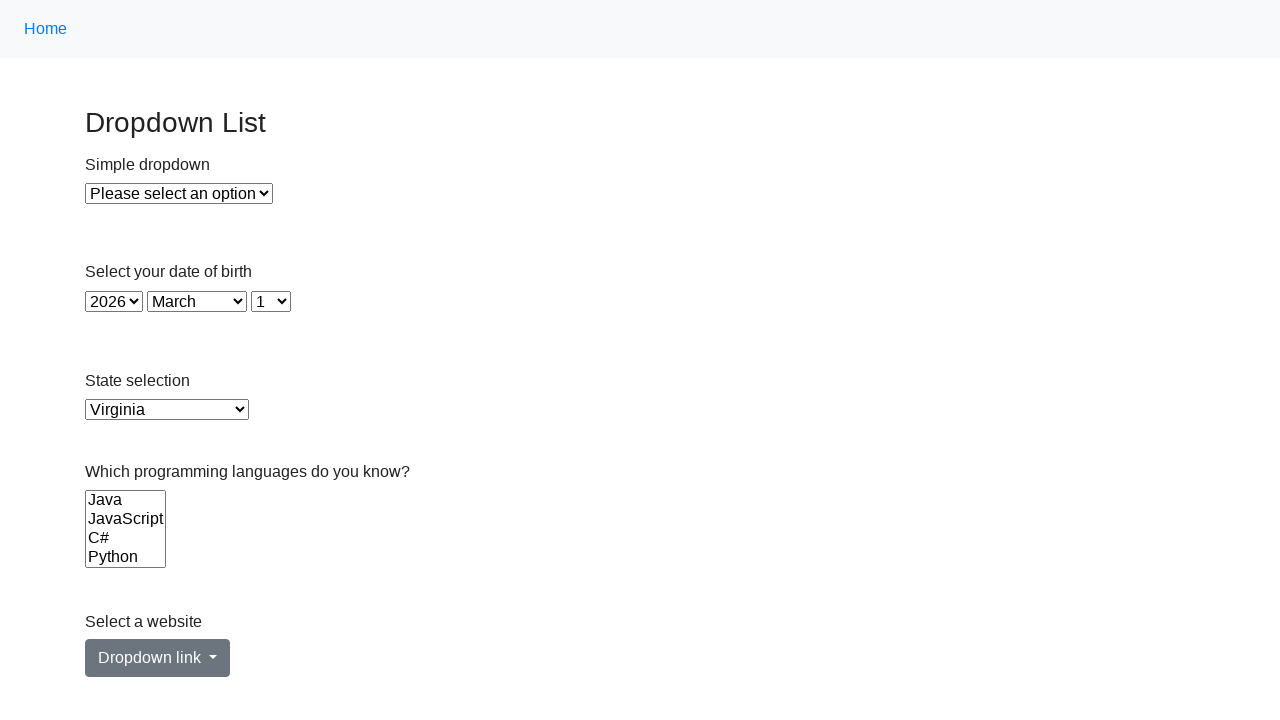

Selected California from state dropdown by index 5 on select#state
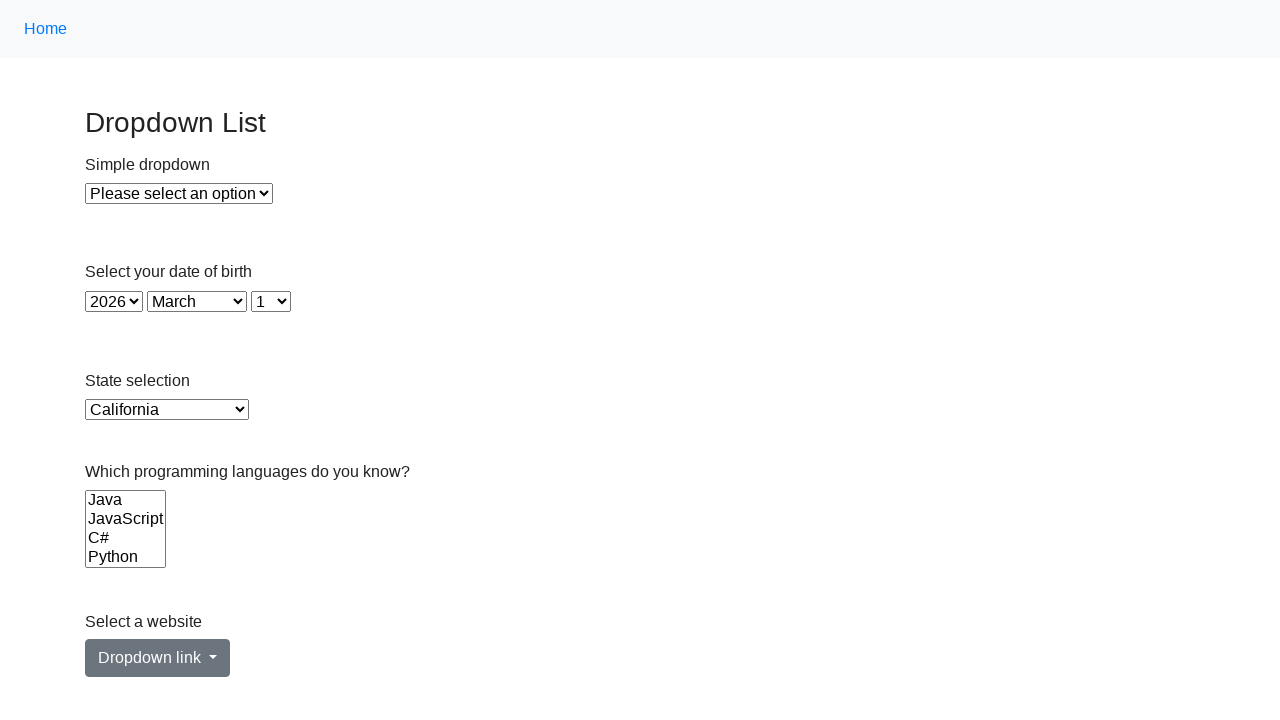

Retrieved the currently selected state option text
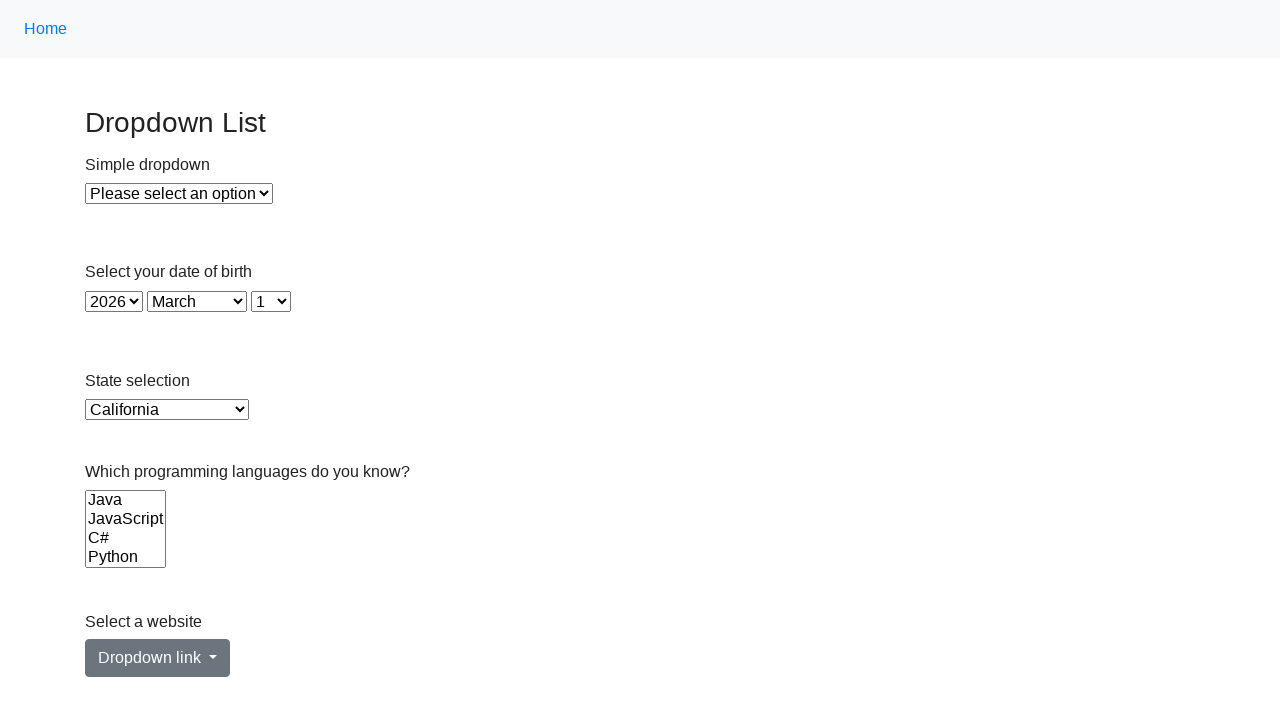

Verified final selected state is California
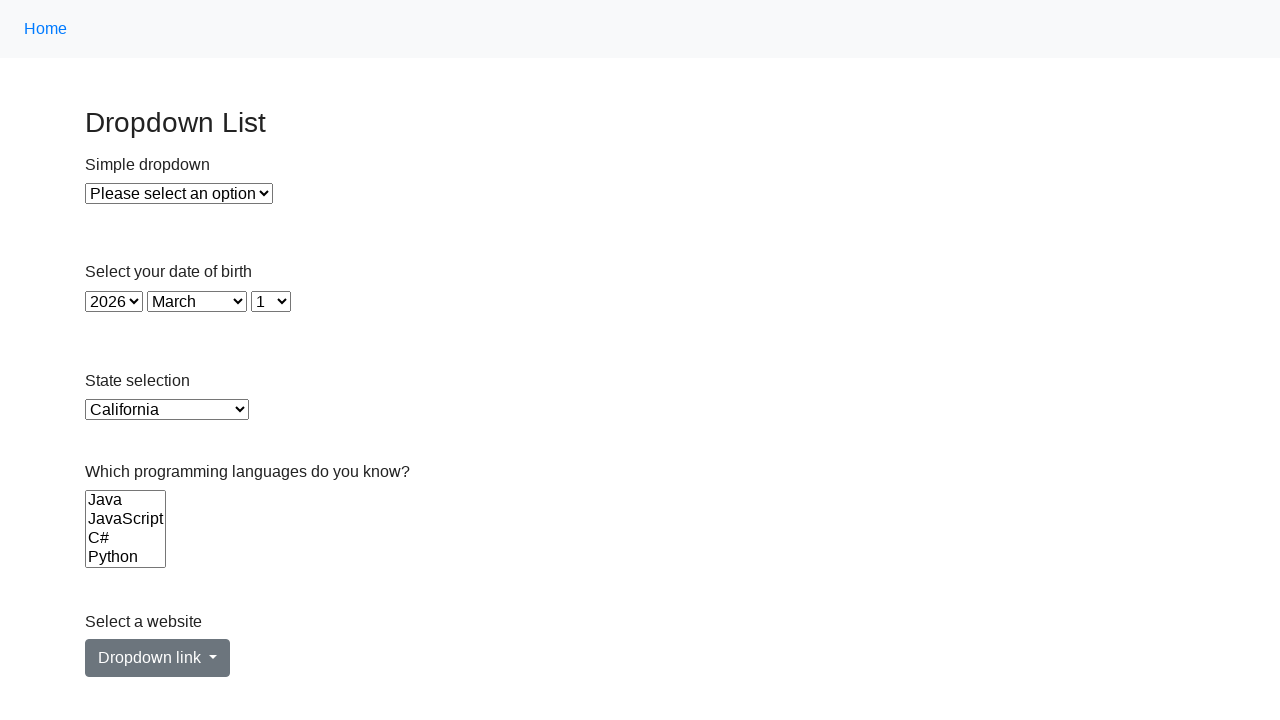

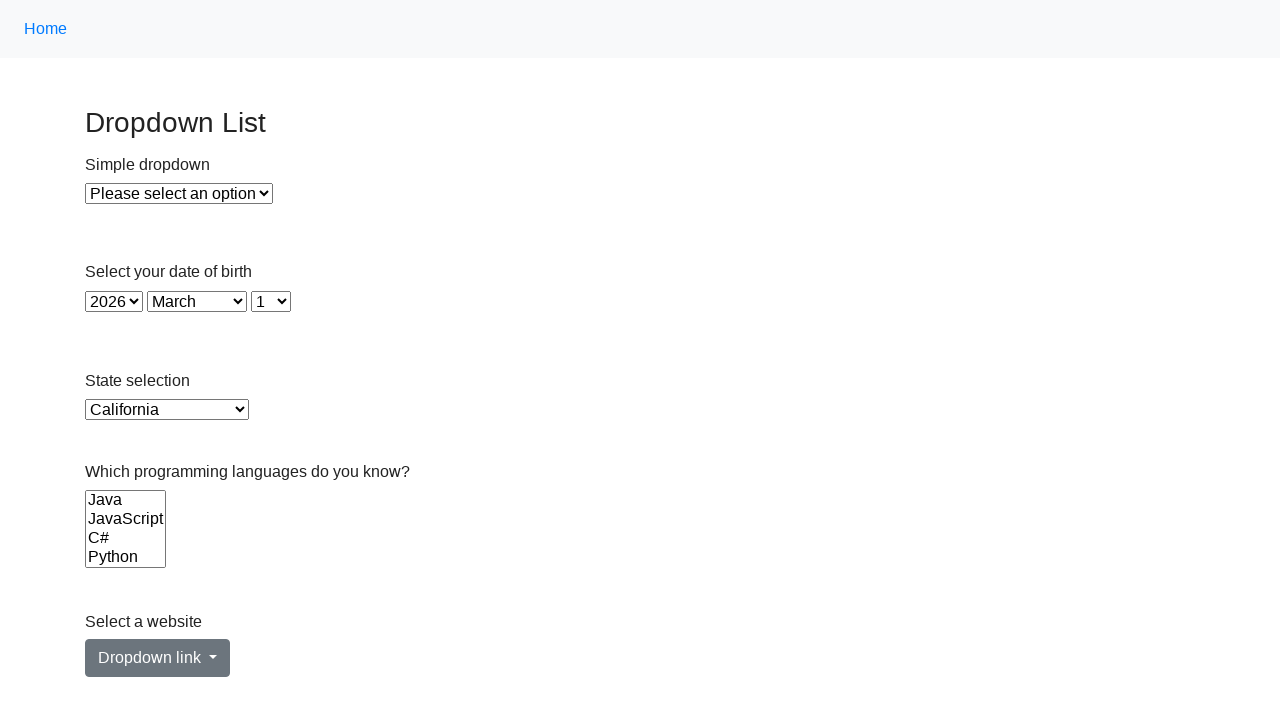